Tests the jQuery UI resizable widget by switching to the demo iframe and dragging the resize handle to resize the element

Starting URL: https://jqueryui.com/resizable/

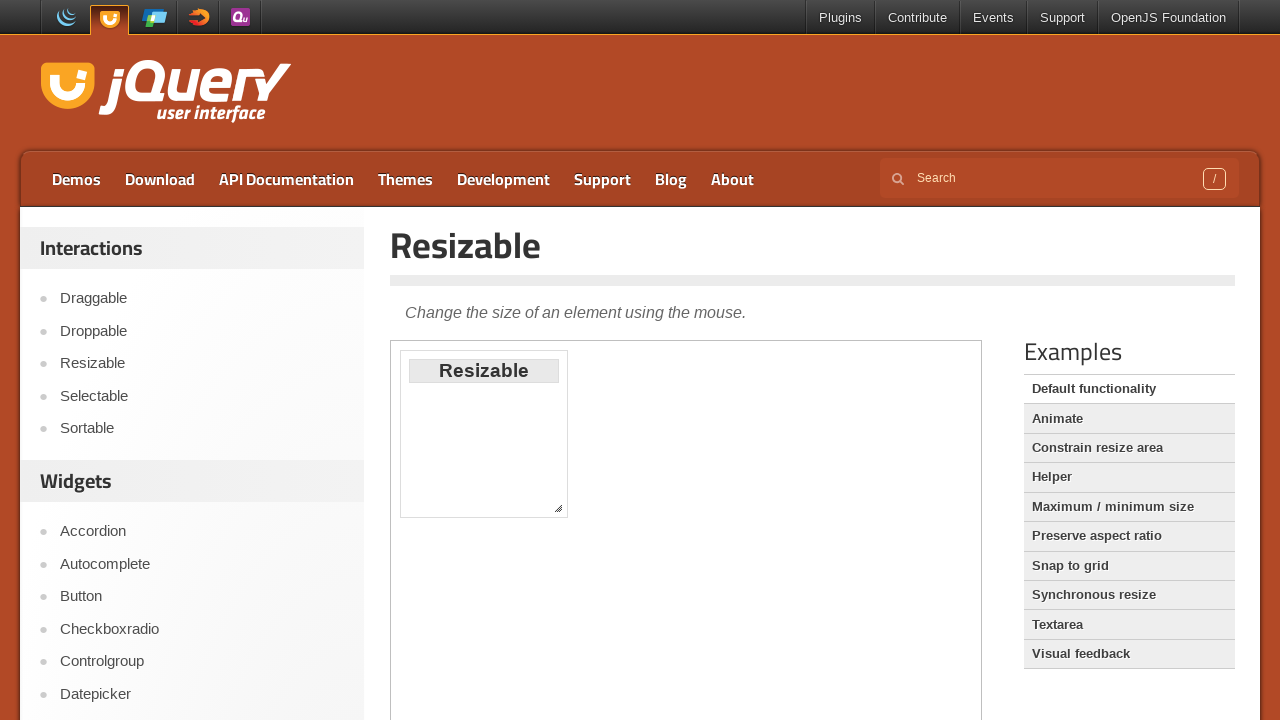

Navigated to jQuery UI resizable demo page
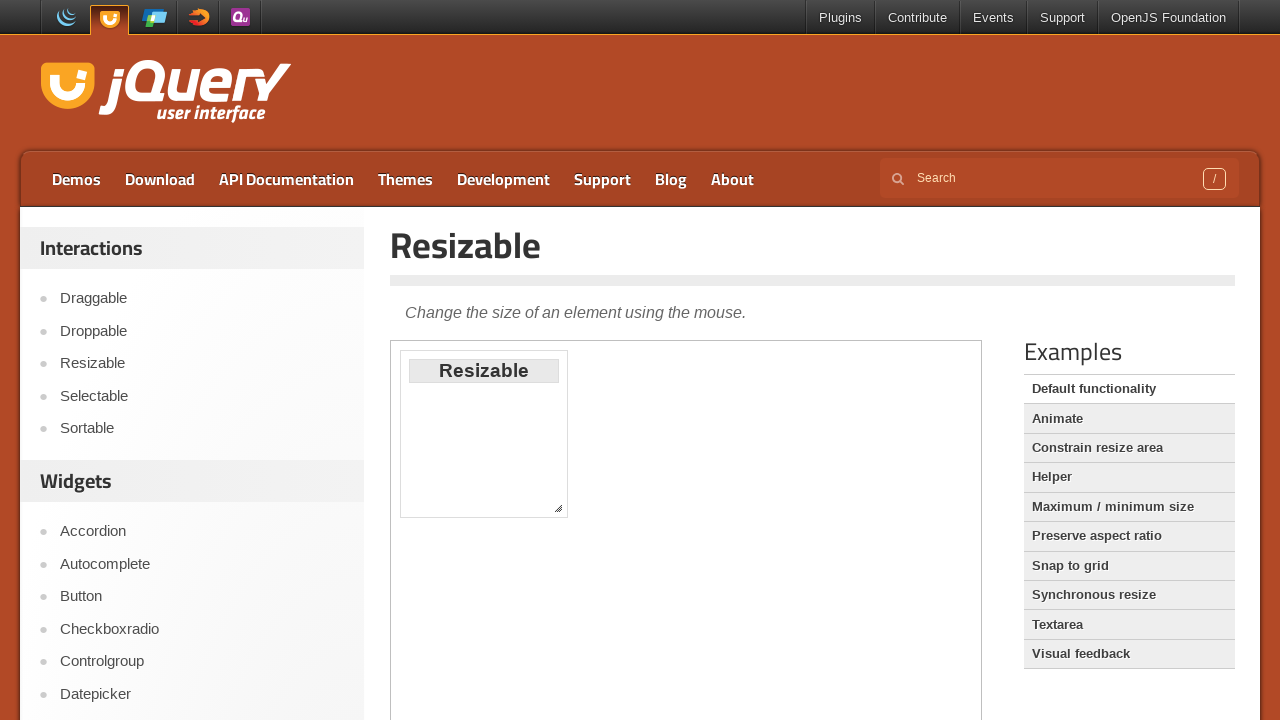

Located the demo iframe
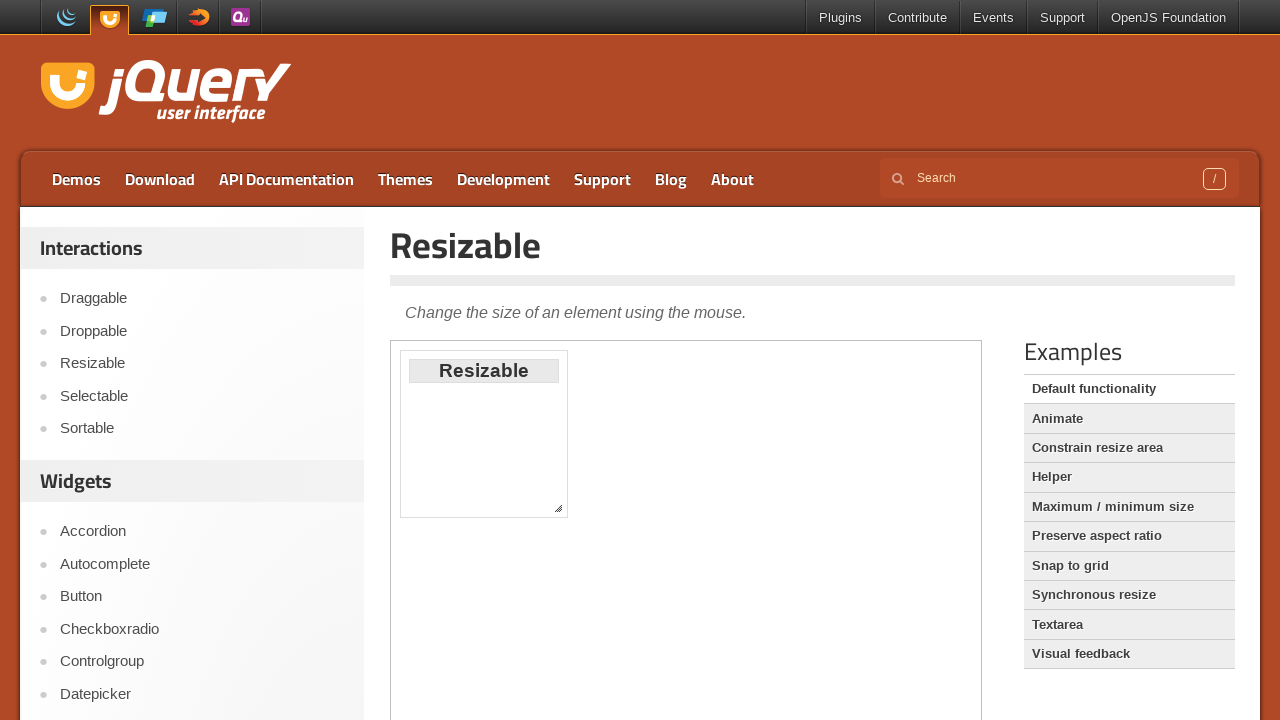

Located the resize handle in the bottom-right corner
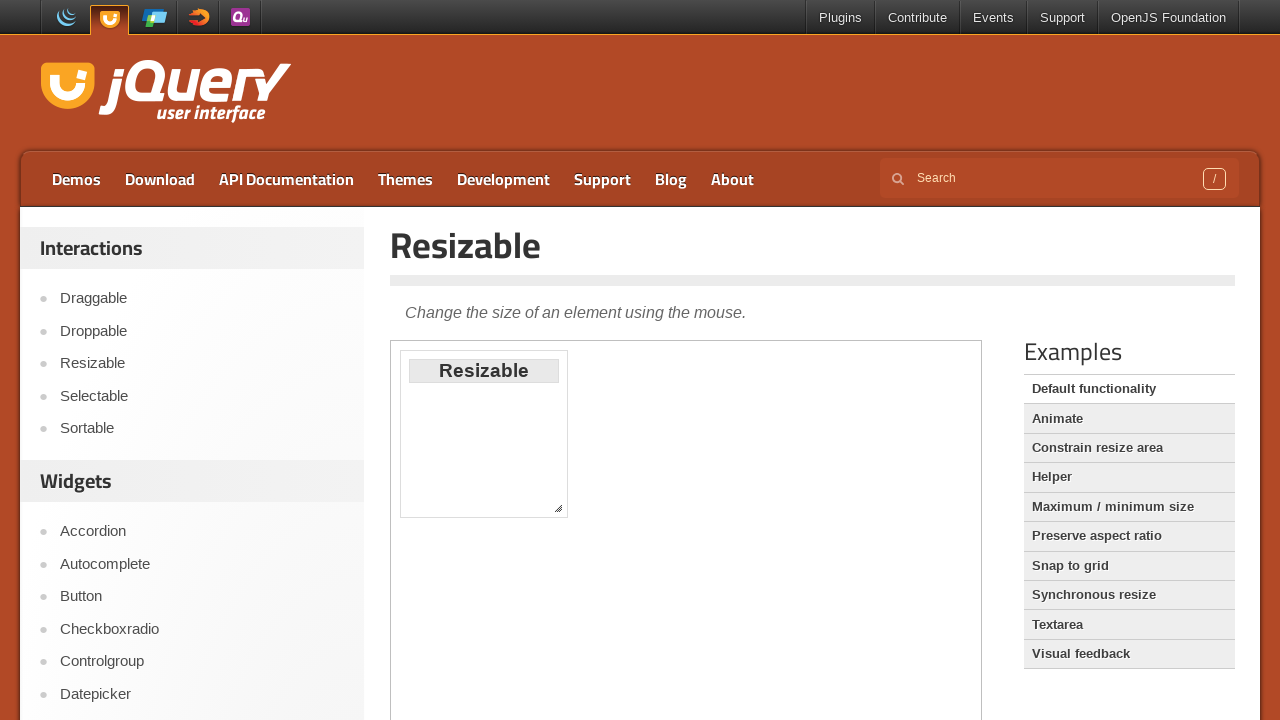

Retrieved bounding box of the resize handle
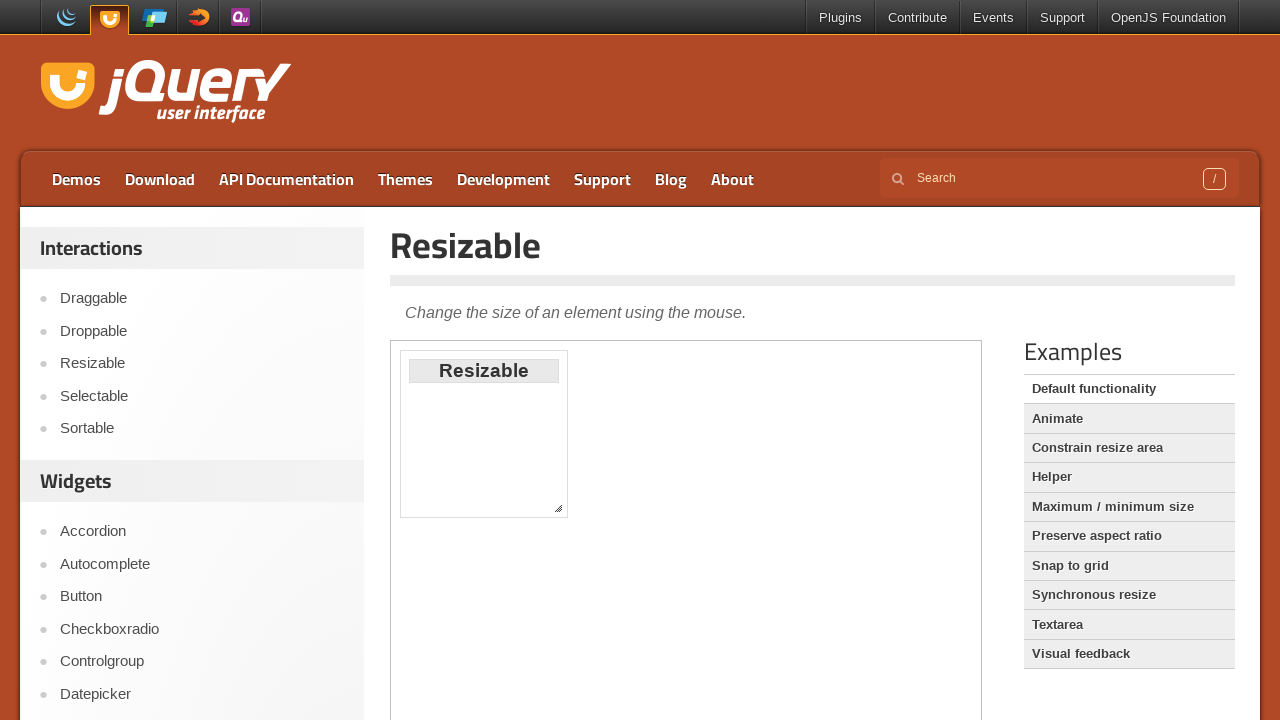

Moved mouse to the center of the resize handle at (558, 508)
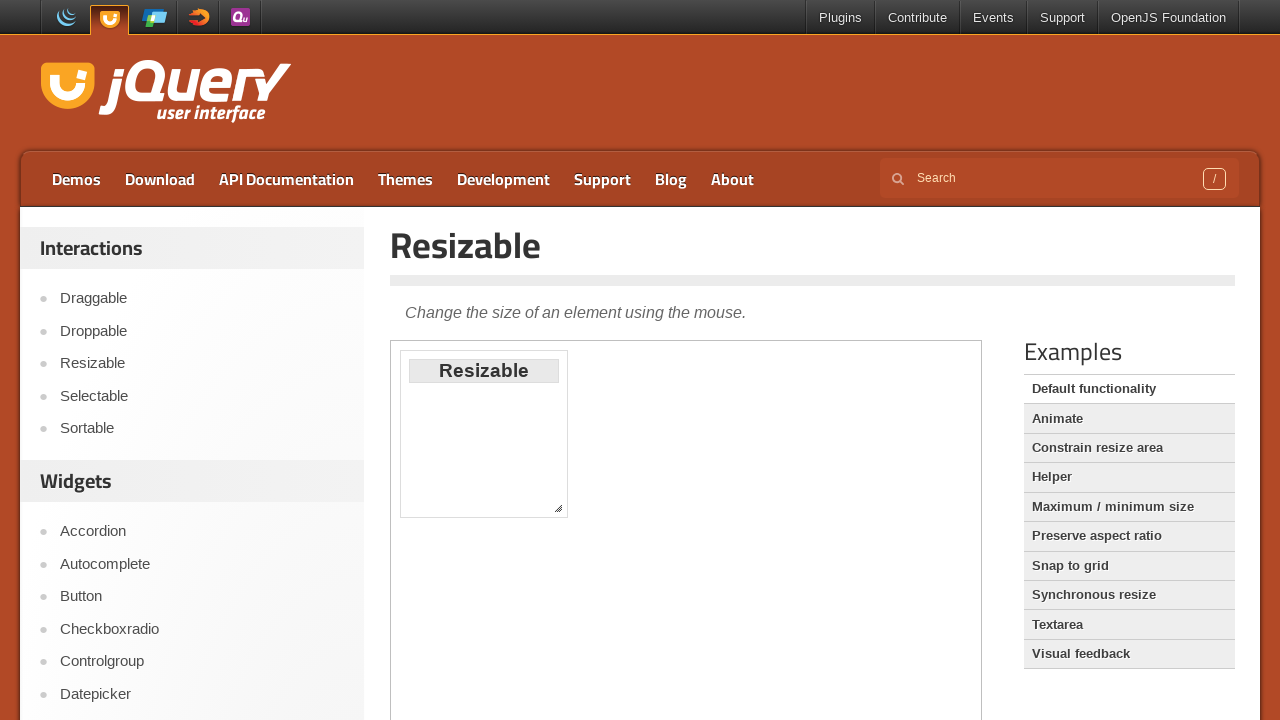

Pressed down the mouse button on the resize handle at (558, 508)
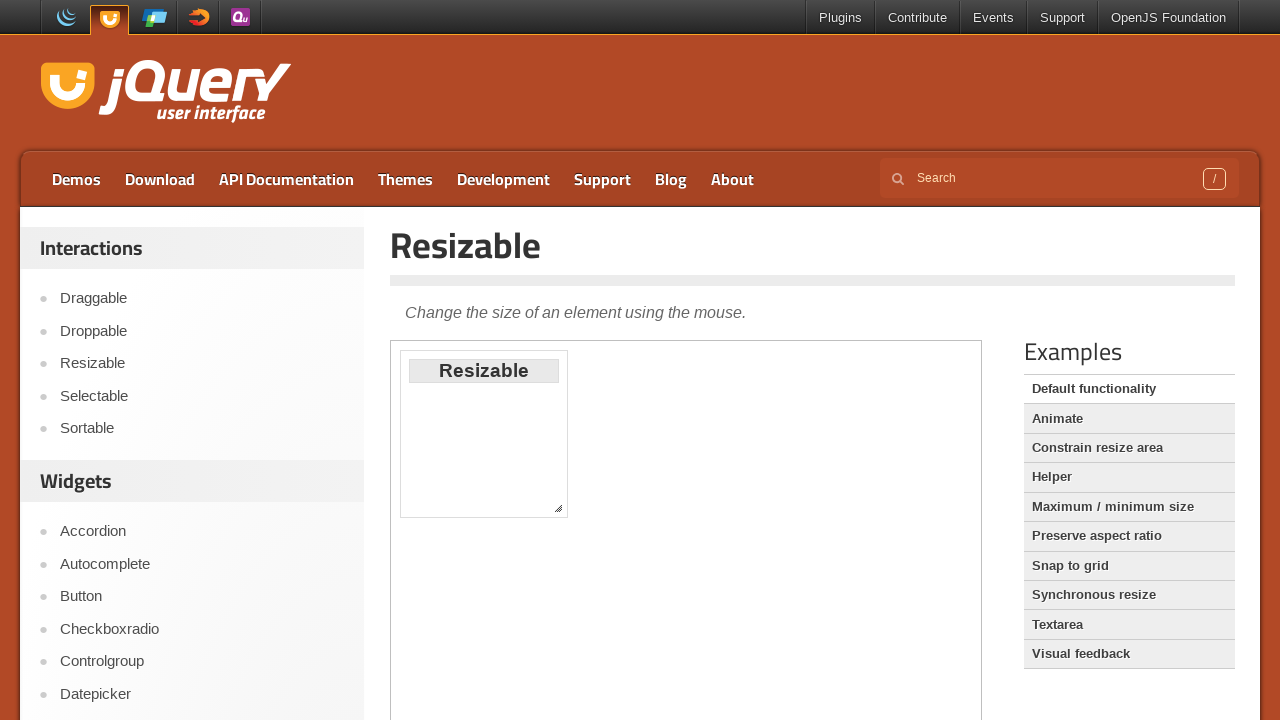

Dragged the resize handle 300px right and 100px down at (858, 608)
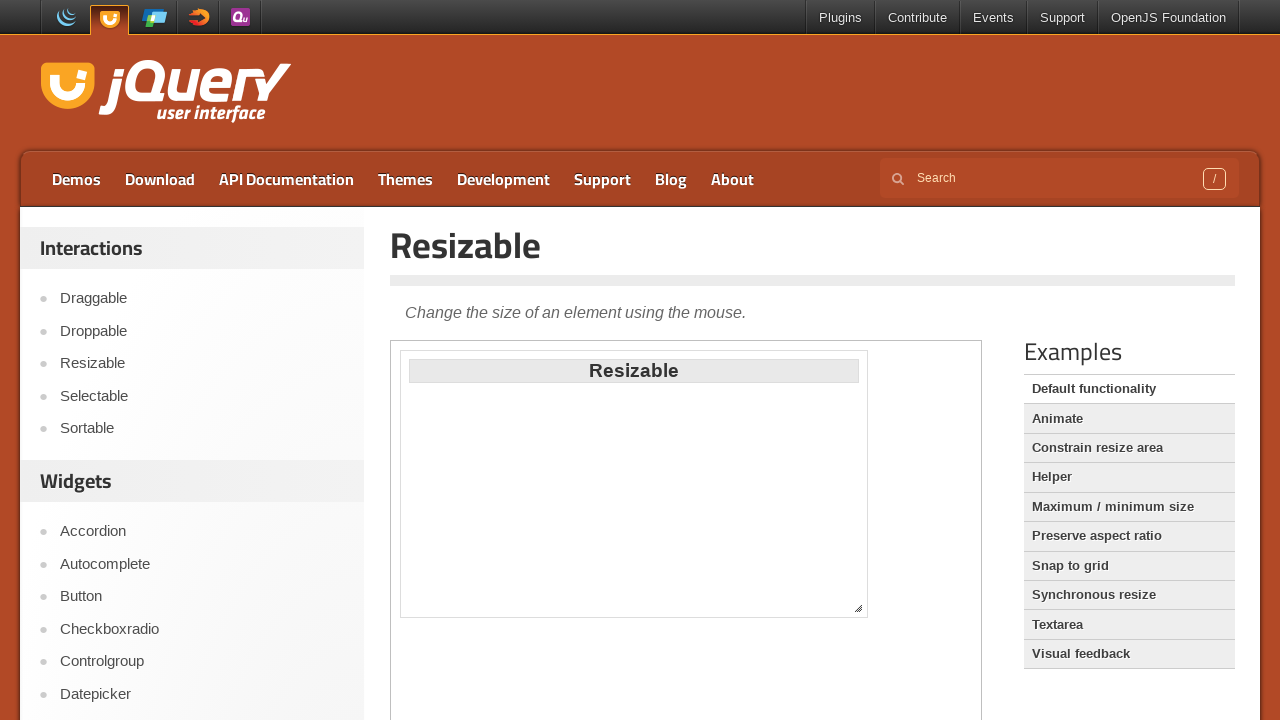

Released the mouse button to complete the resize operation at (858, 608)
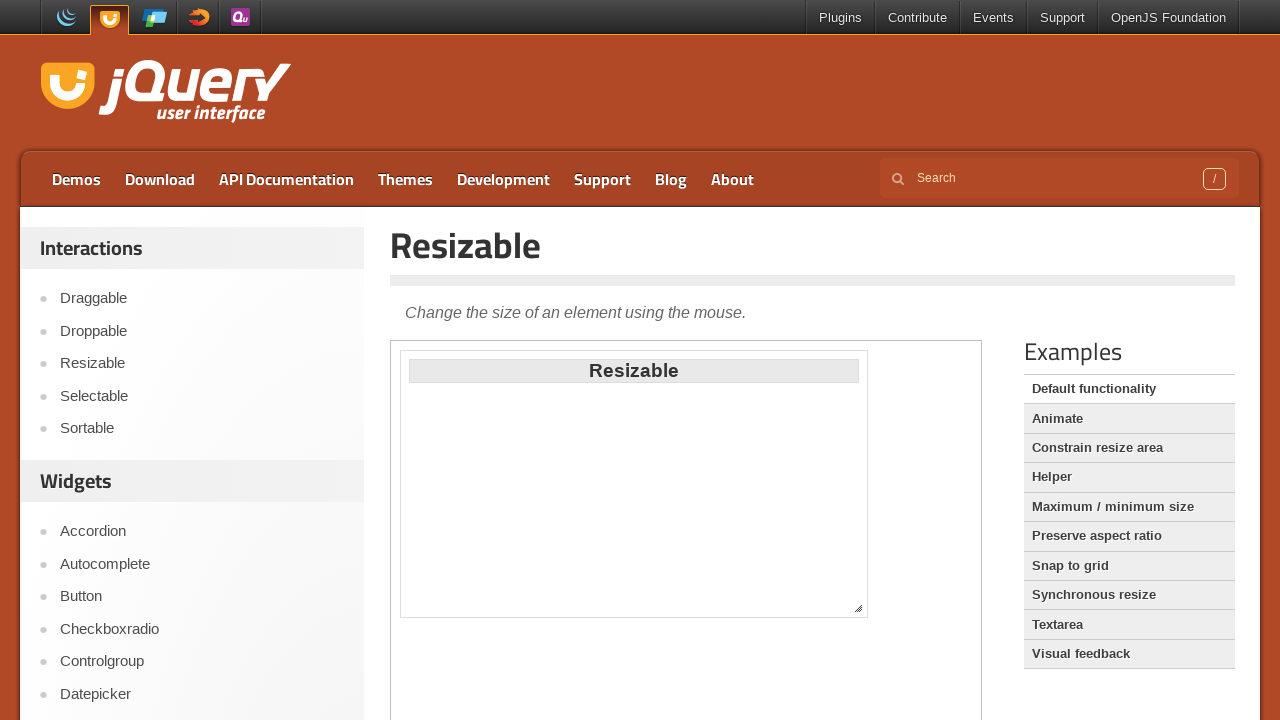

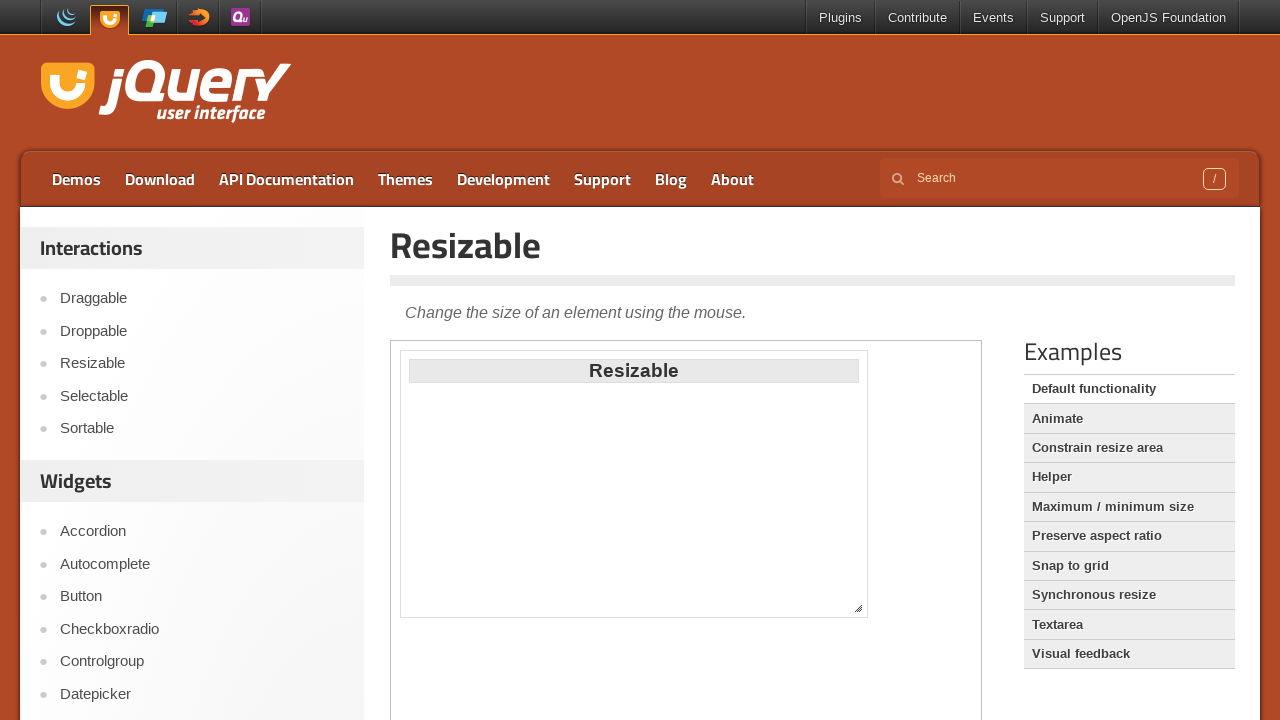